Tests a practice registration form by filling in personal information including name, email, gender, phone number, date of birth, hobbies, and address, then submits the form and verifies the success message.

Starting URL: https://demoqa.com/automation-practice-form

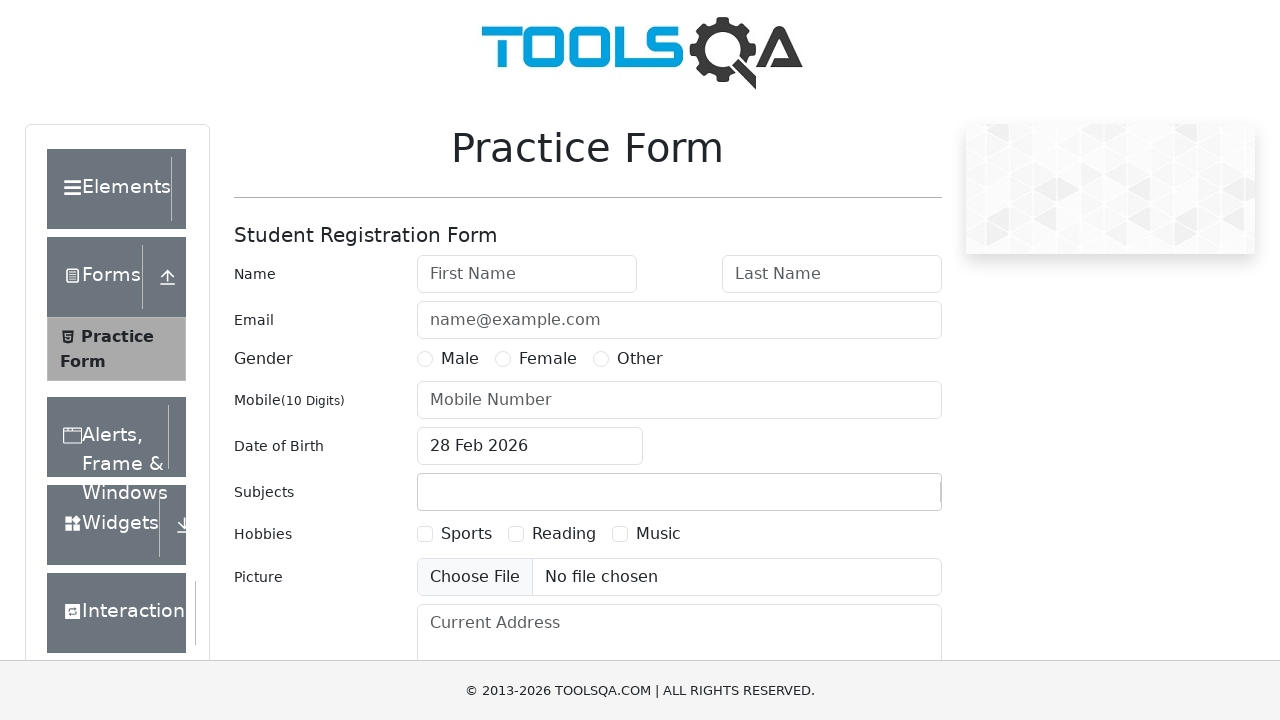

Filled first name field with 'Ivan' on #firstName
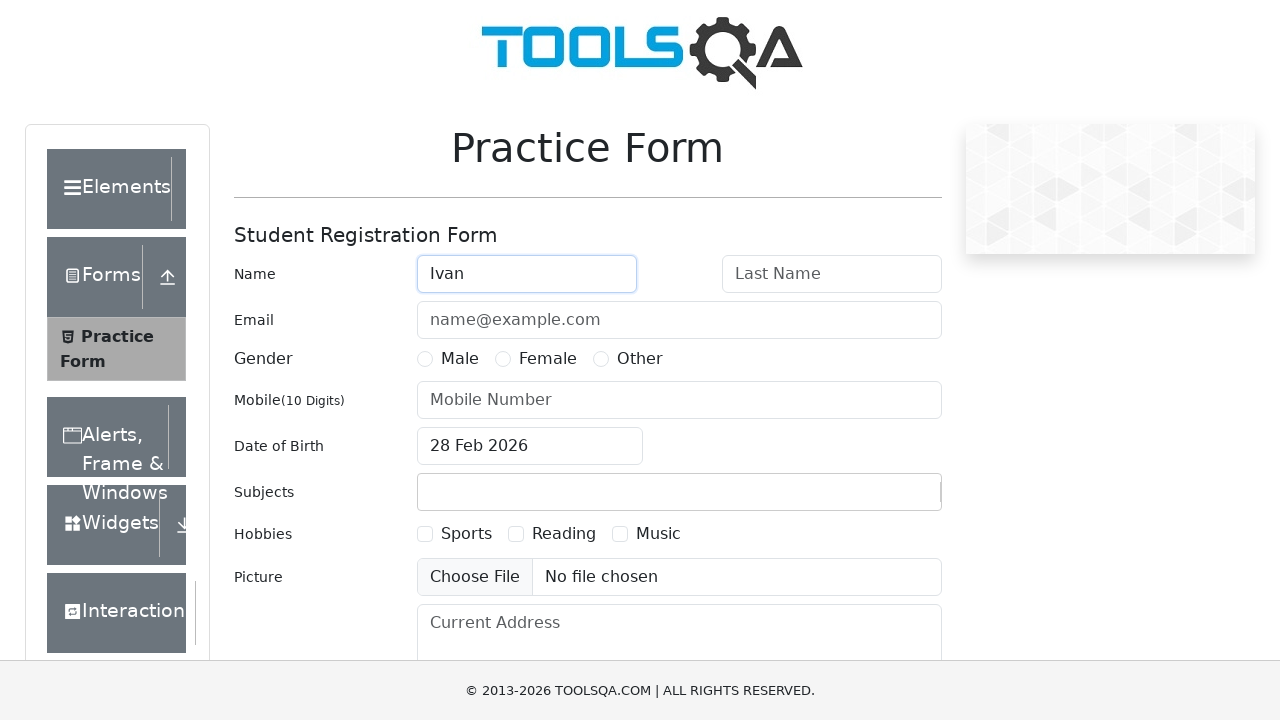

Filled last name field with 'Ivanov' on #lastName
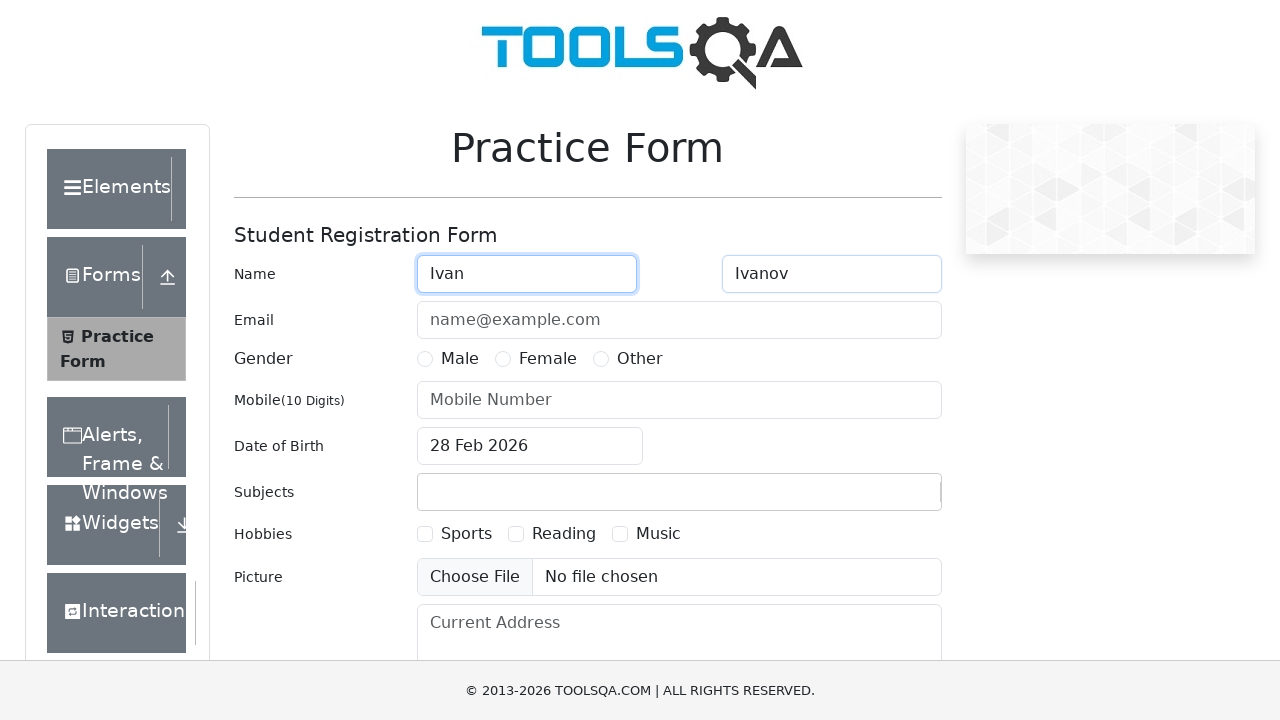

Filled email field with 'ivanov@mail.ru' on #userEmail
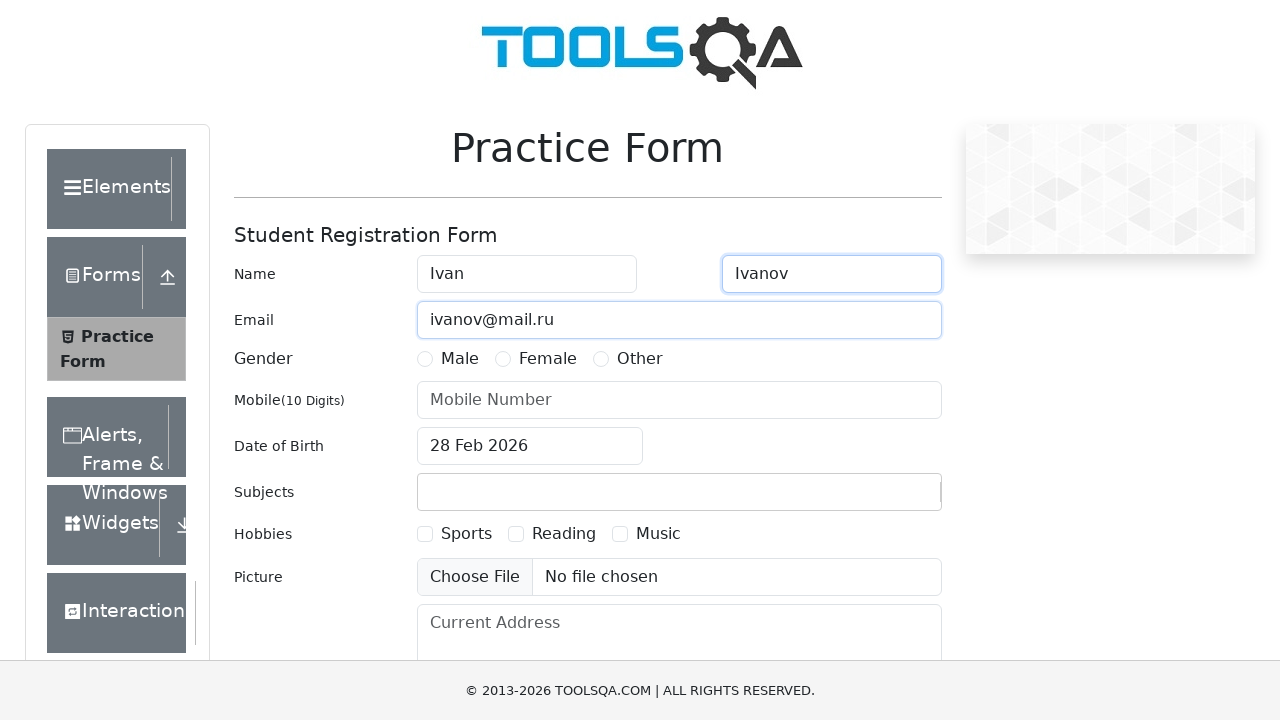

Selected Male gender option at (460, 359) on label[for='gender-radio-1']
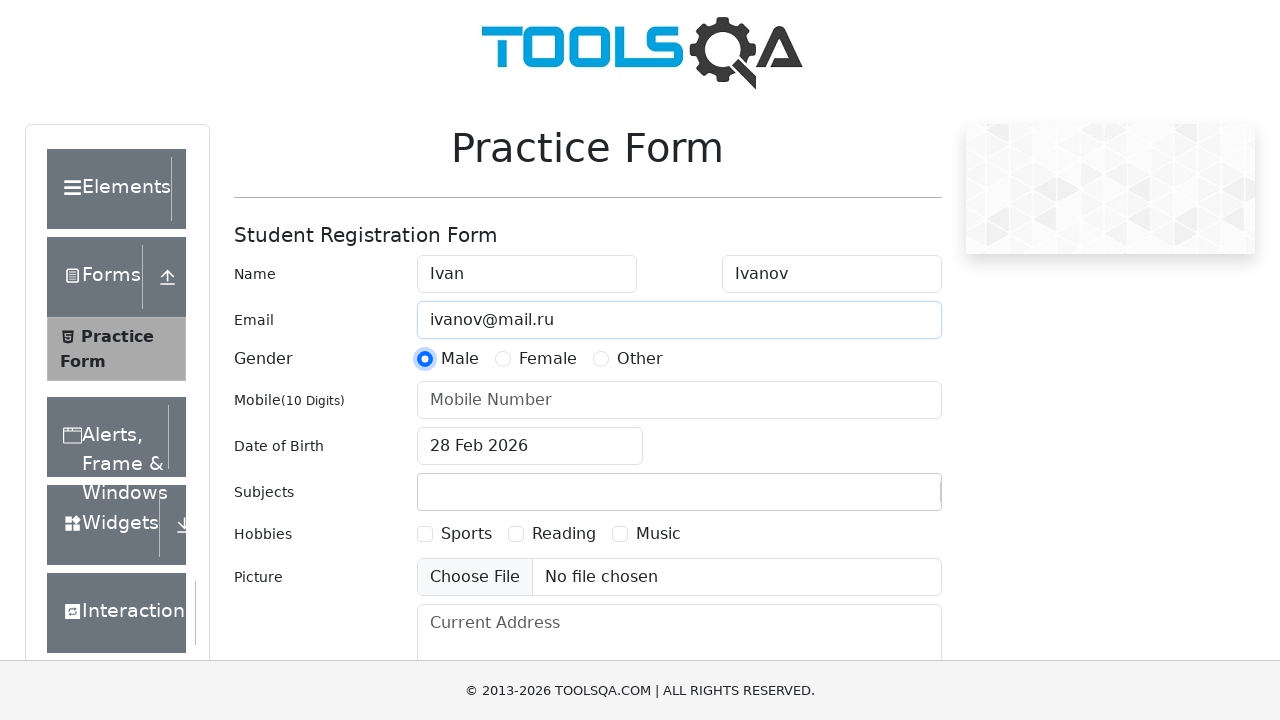

Filled phone number field with '8999999999' on #userNumber
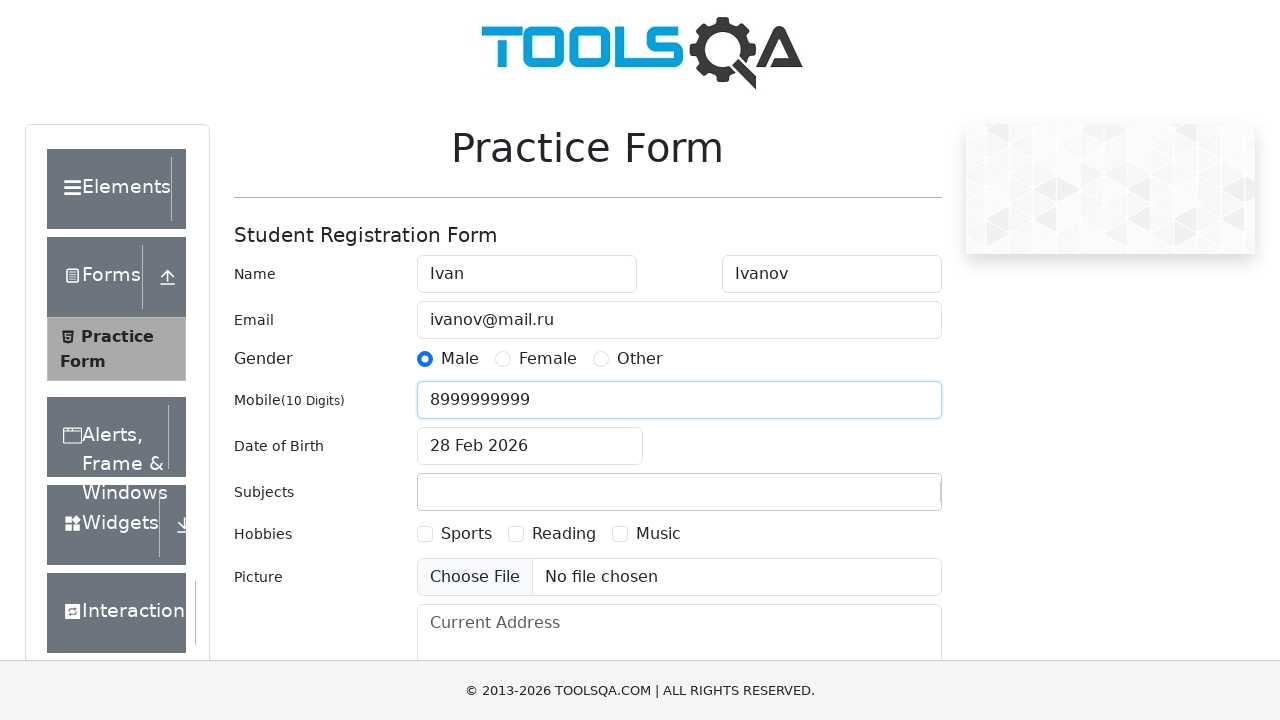

Clicked date of birth field to open date picker at (530, 446) on #dateOfBirthInput
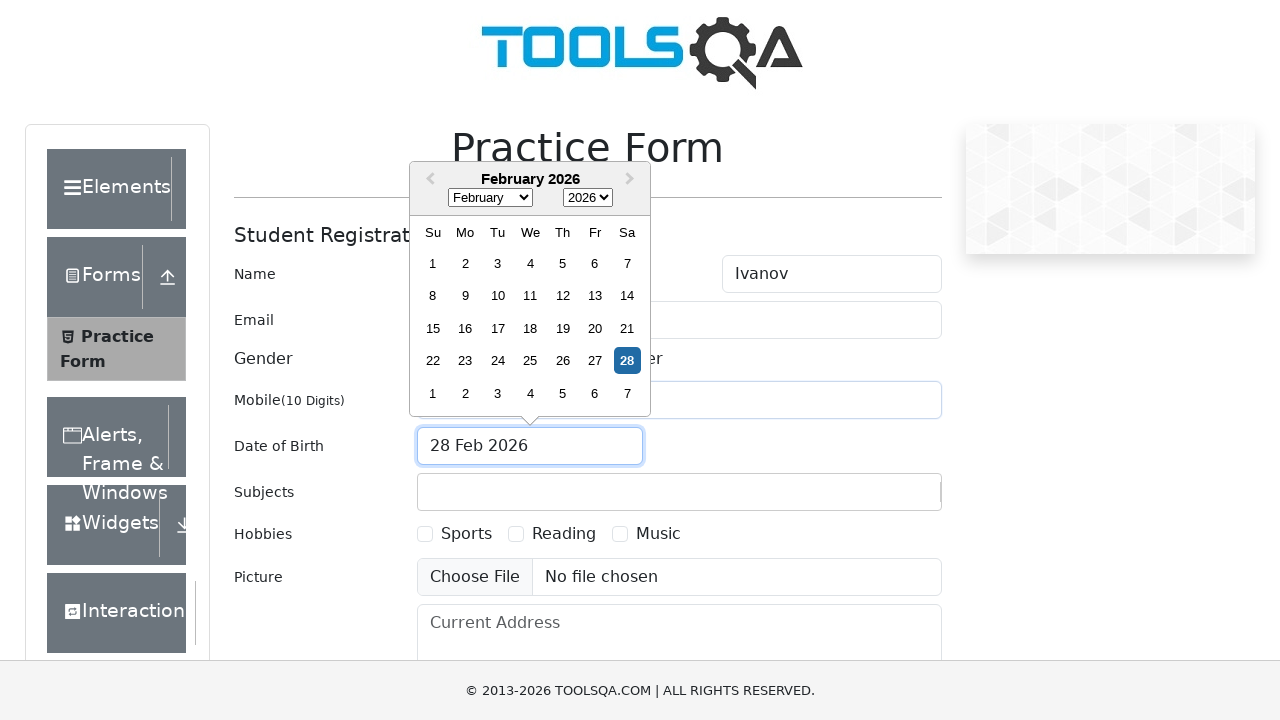

Selected year from date picker on .react-datepicker__year-select
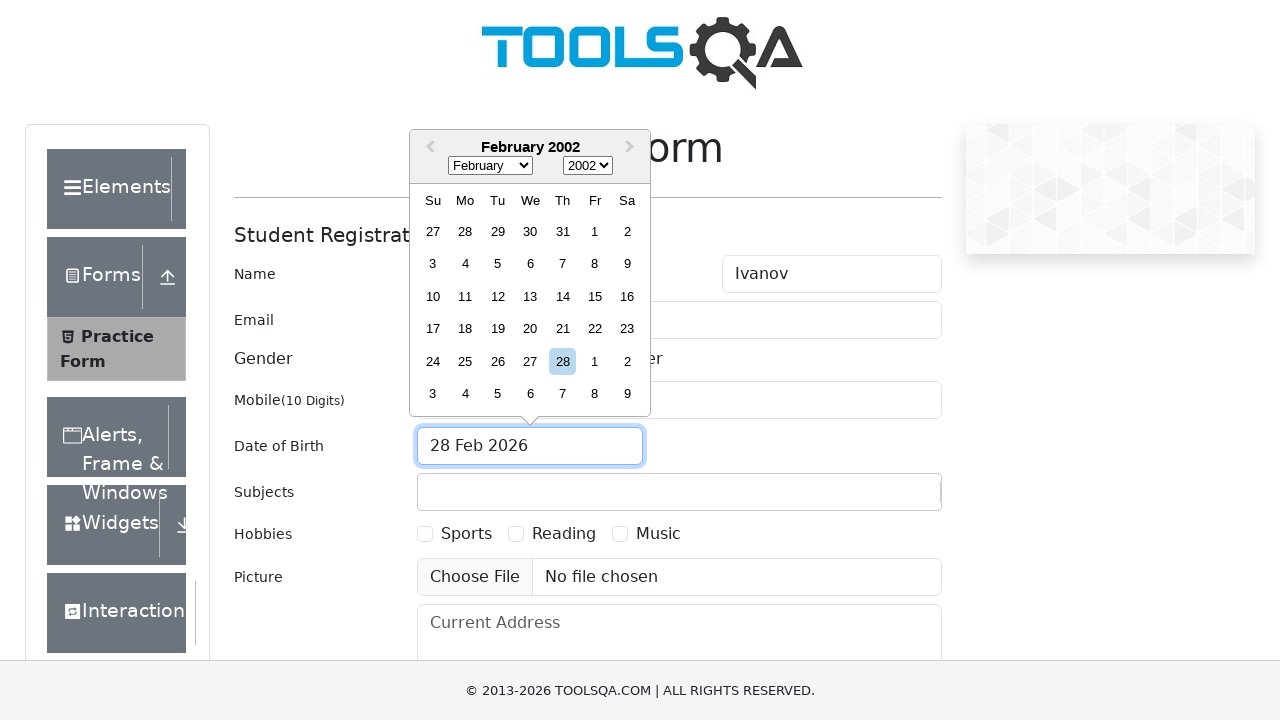

Selected March month from date picker on .react-datepicker__month-select
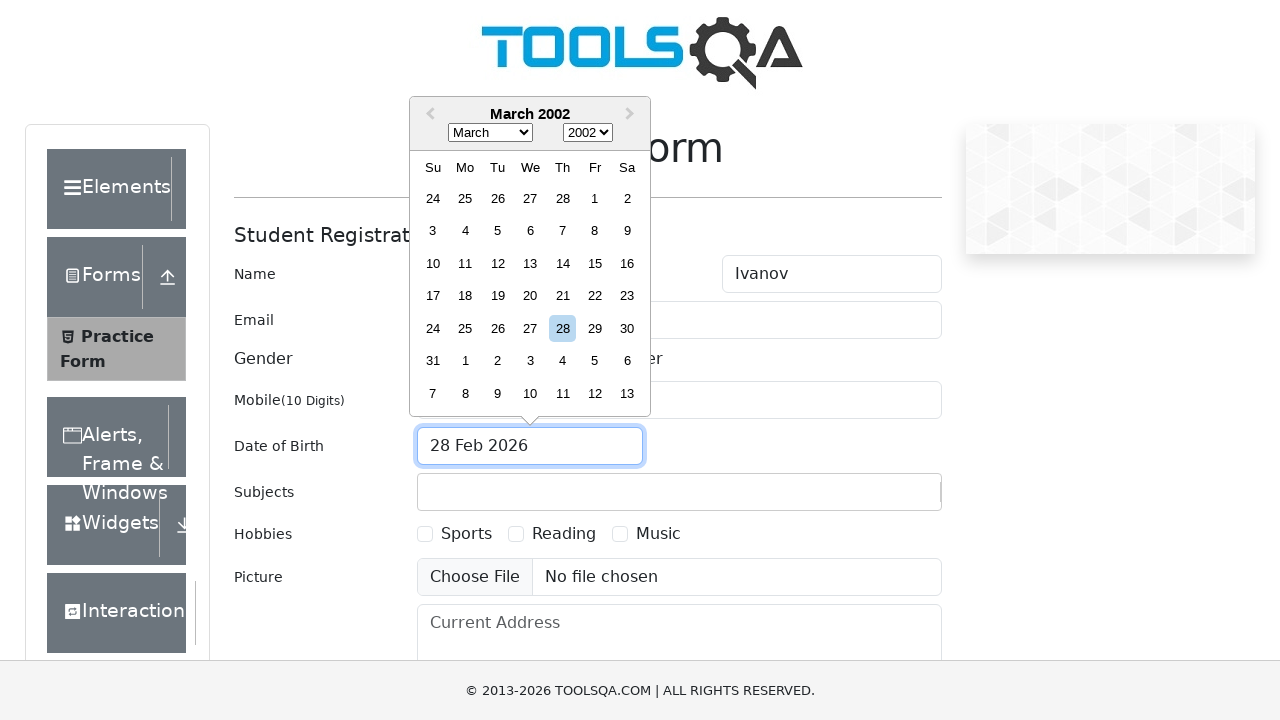

Selected 10th day from date picker at (433, 263) on .react-datepicker__day--010:not(.react-datepicker__day--outside-month)
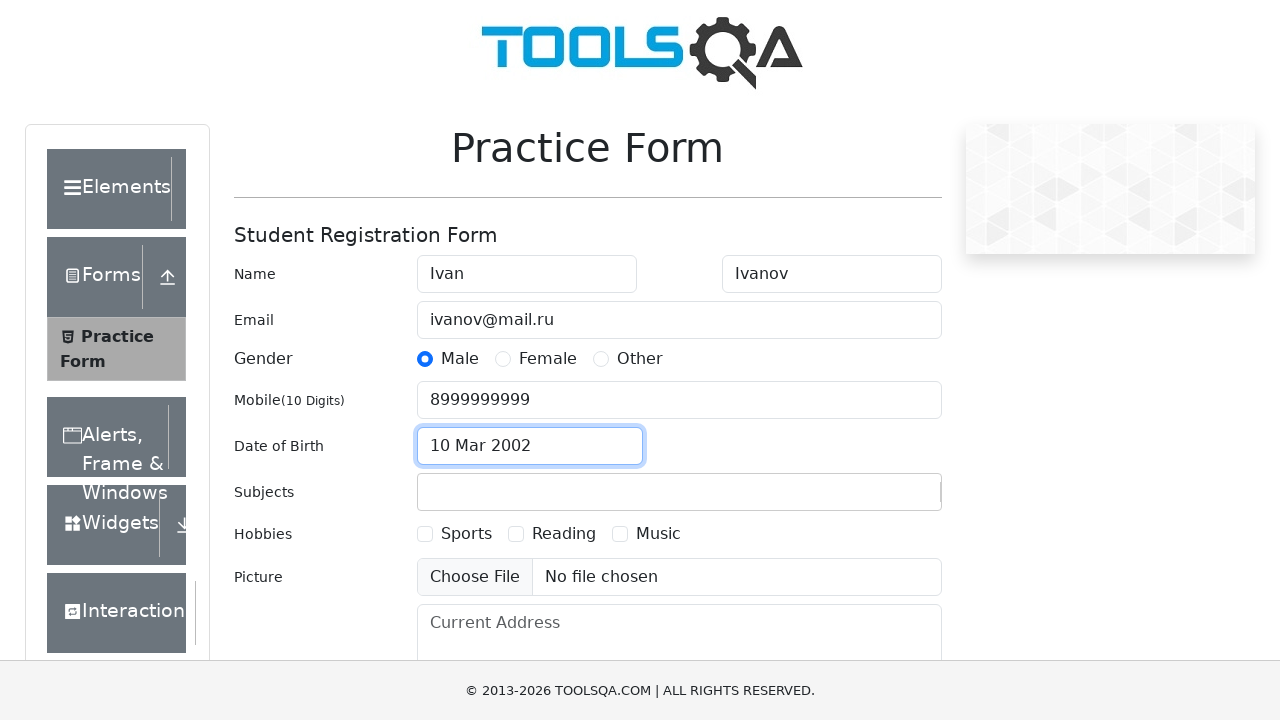

Selected Sports hobby at (466, 534) on label[for='hobbies-checkbox-1']
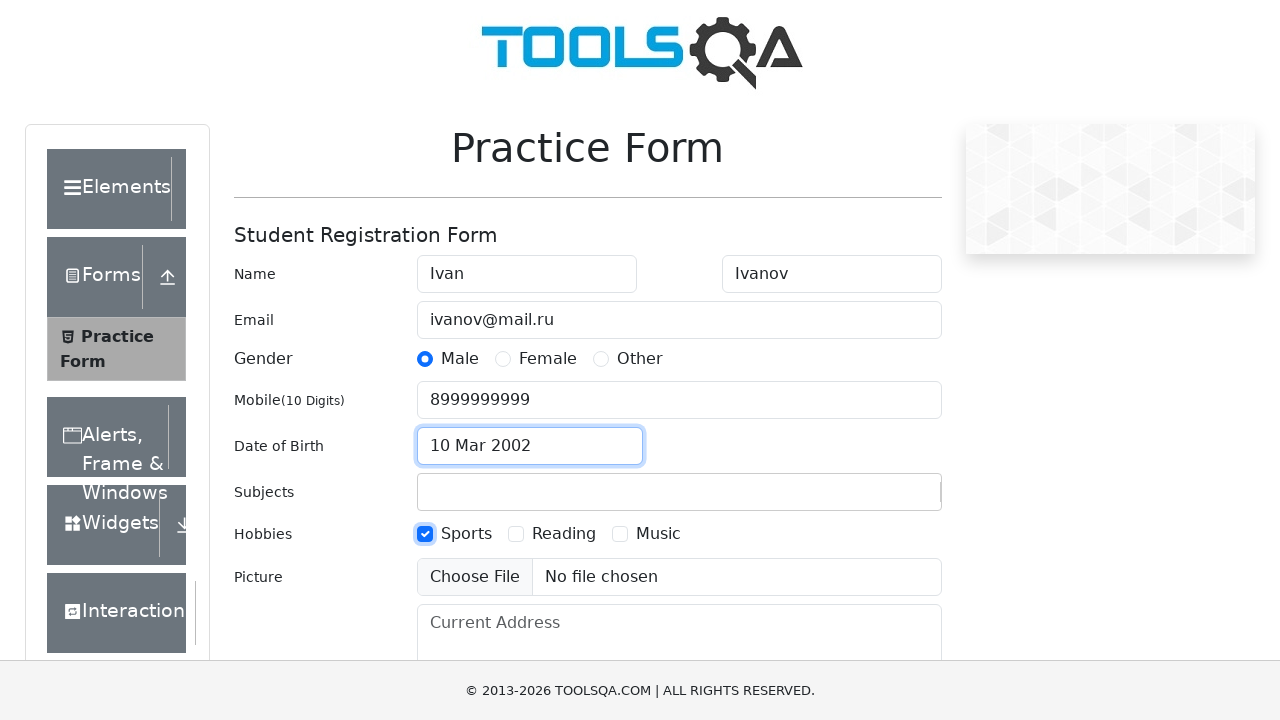

Selected Music hobby at (658, 534) on label[for='hobbies-checkbox-3']
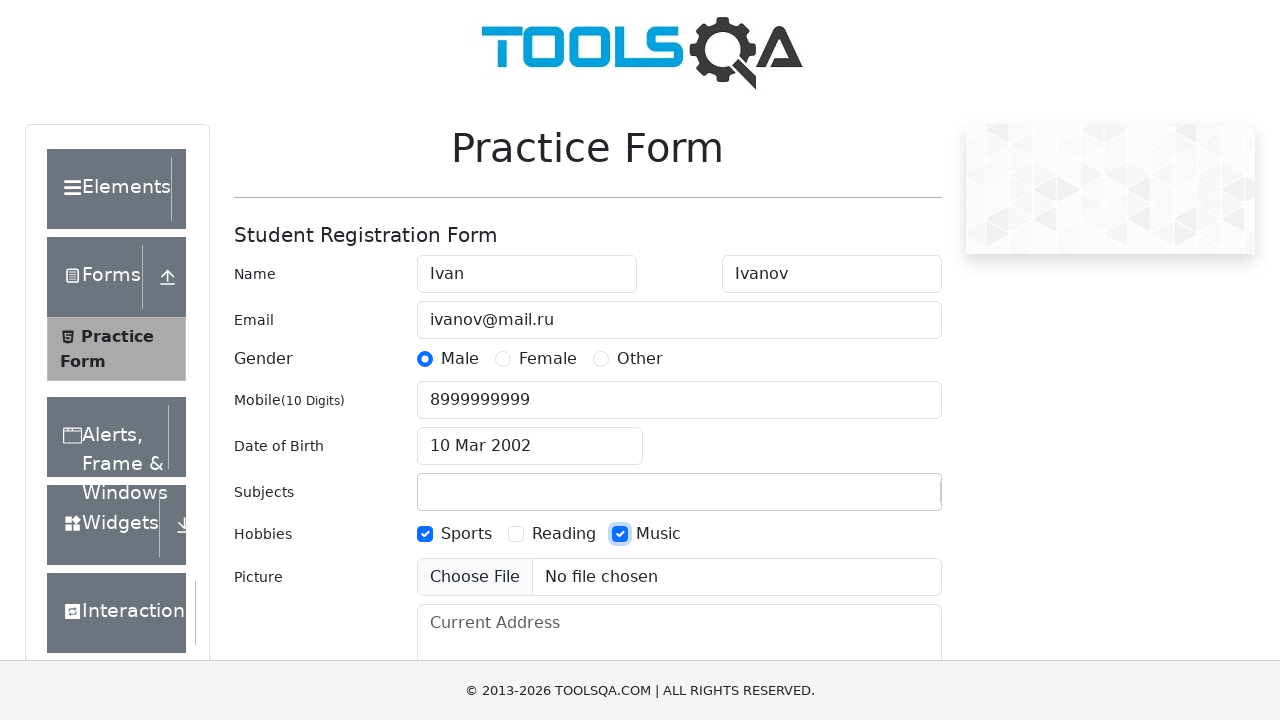

Filled current address field with 'Moscow' on #currentAddress
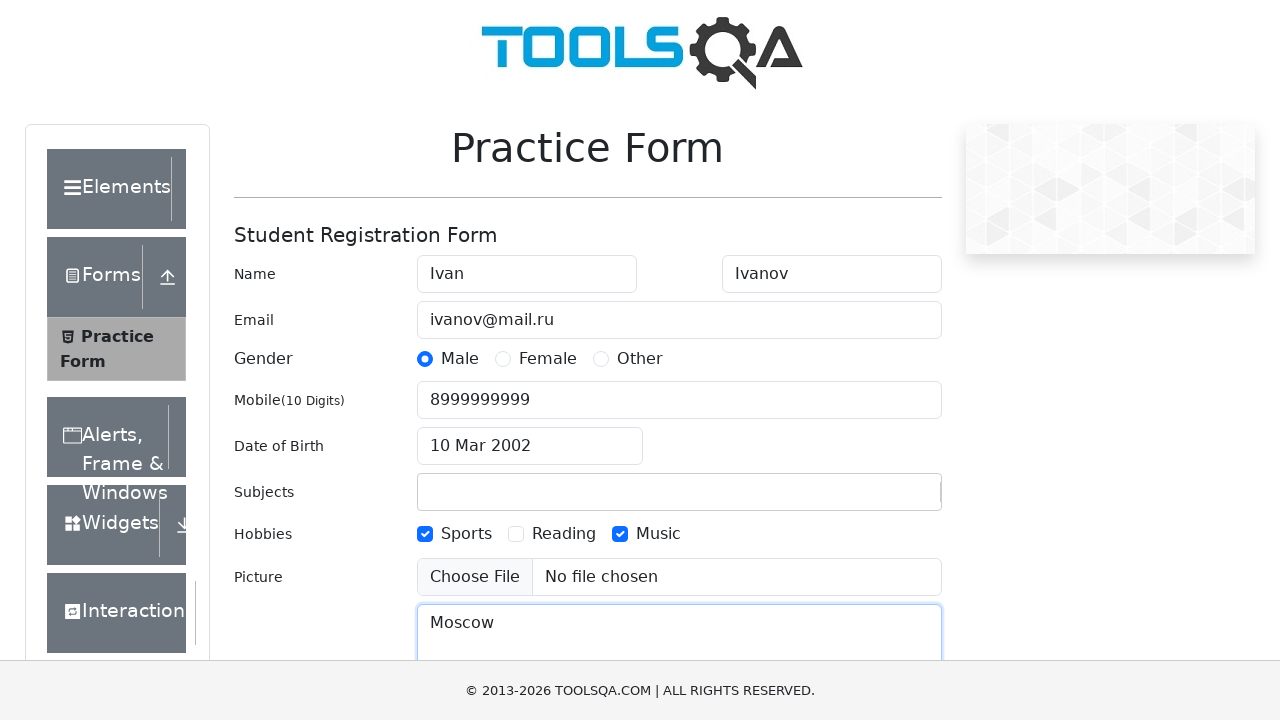

Clicked submit button to submit registration form at (885, 499) on #submit
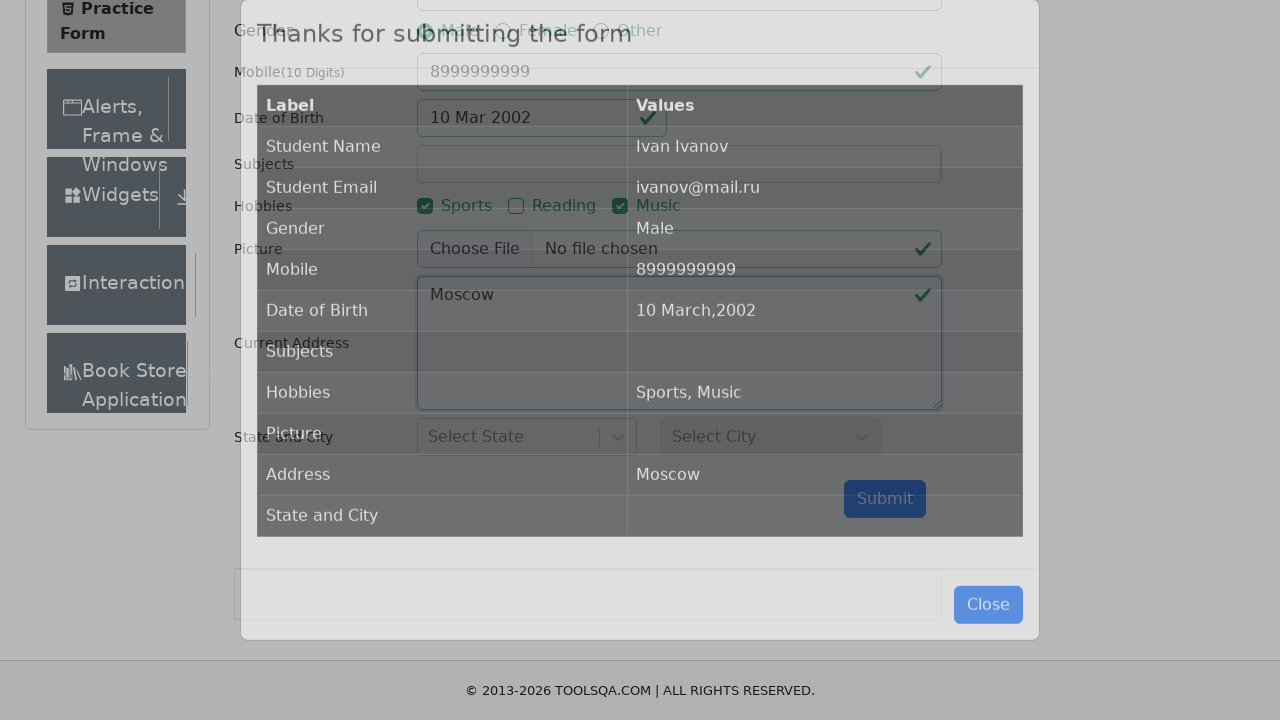

Success modal appeared confirming form submission
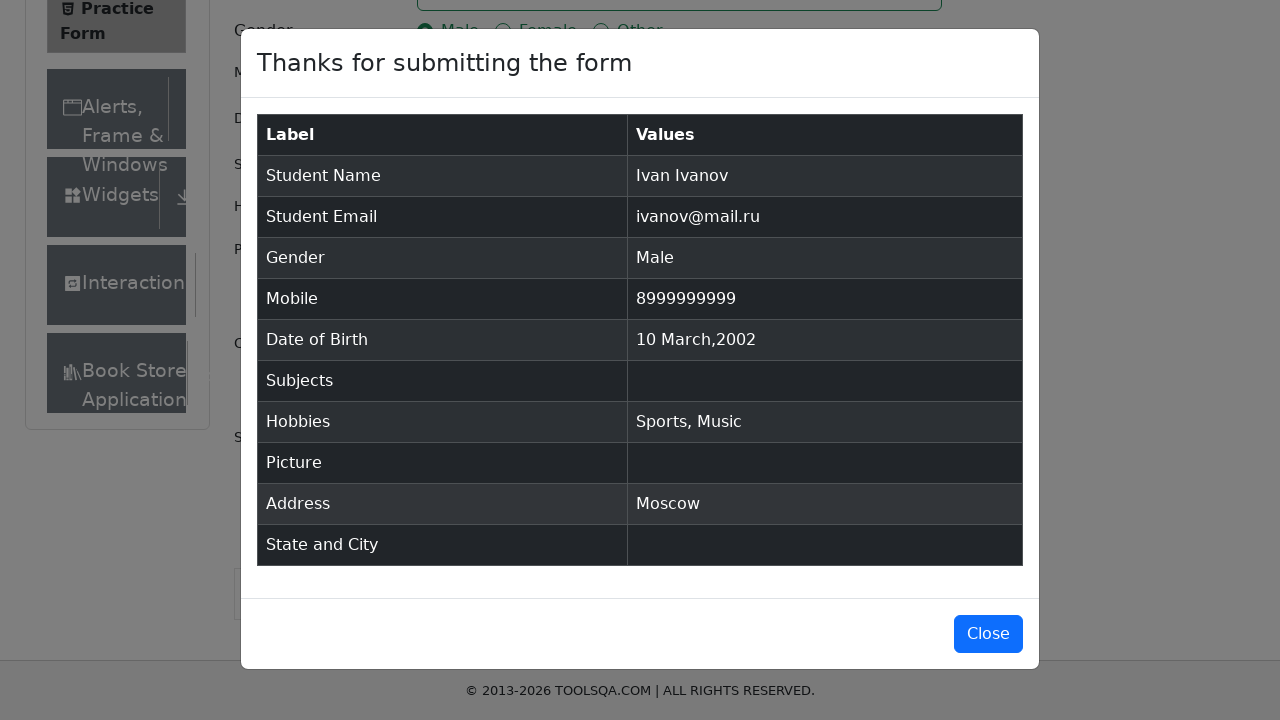

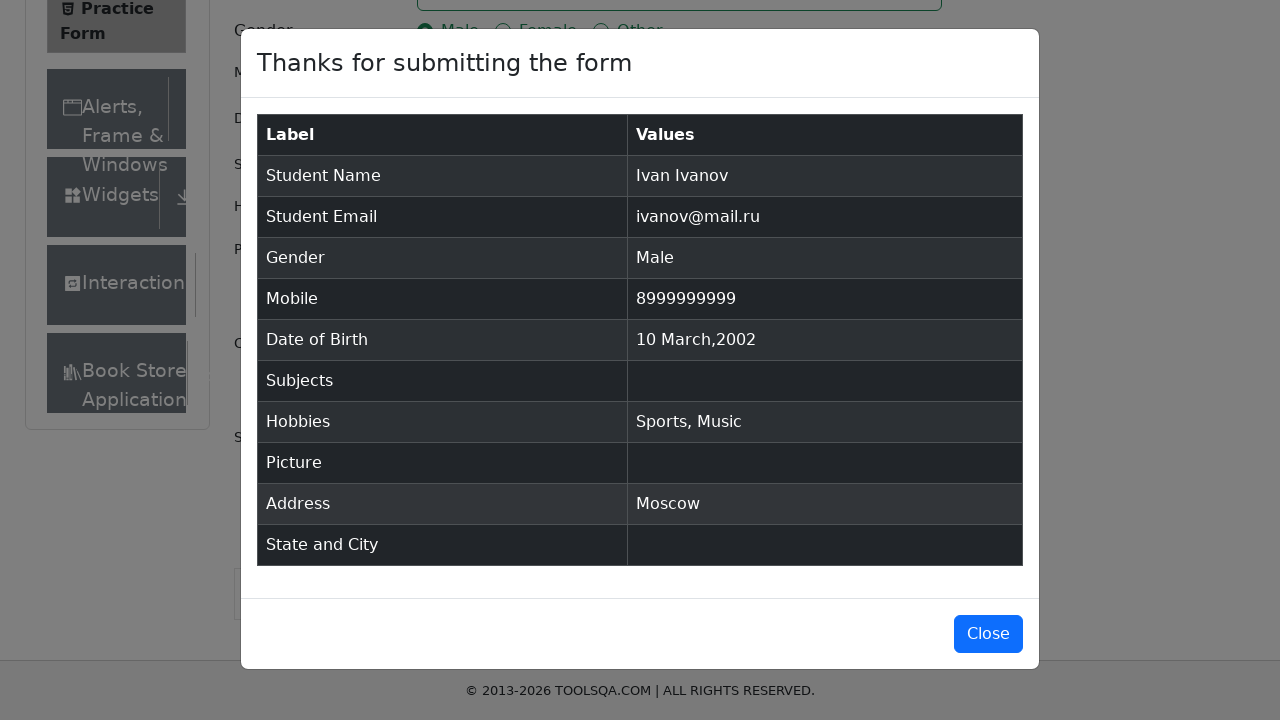